Tests Python.org search functionality by entering a search query and submitting it

Starting URL: https://www.python.org

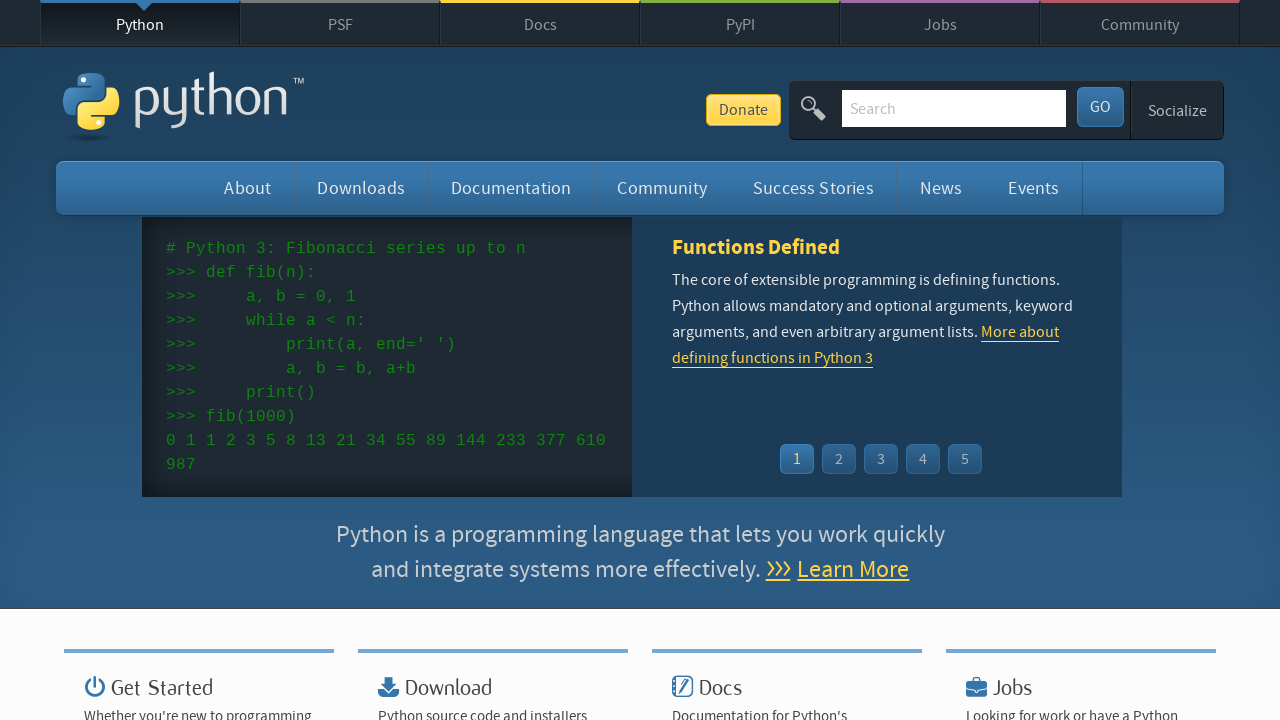

Located and cleared the search bar on input[name='q']
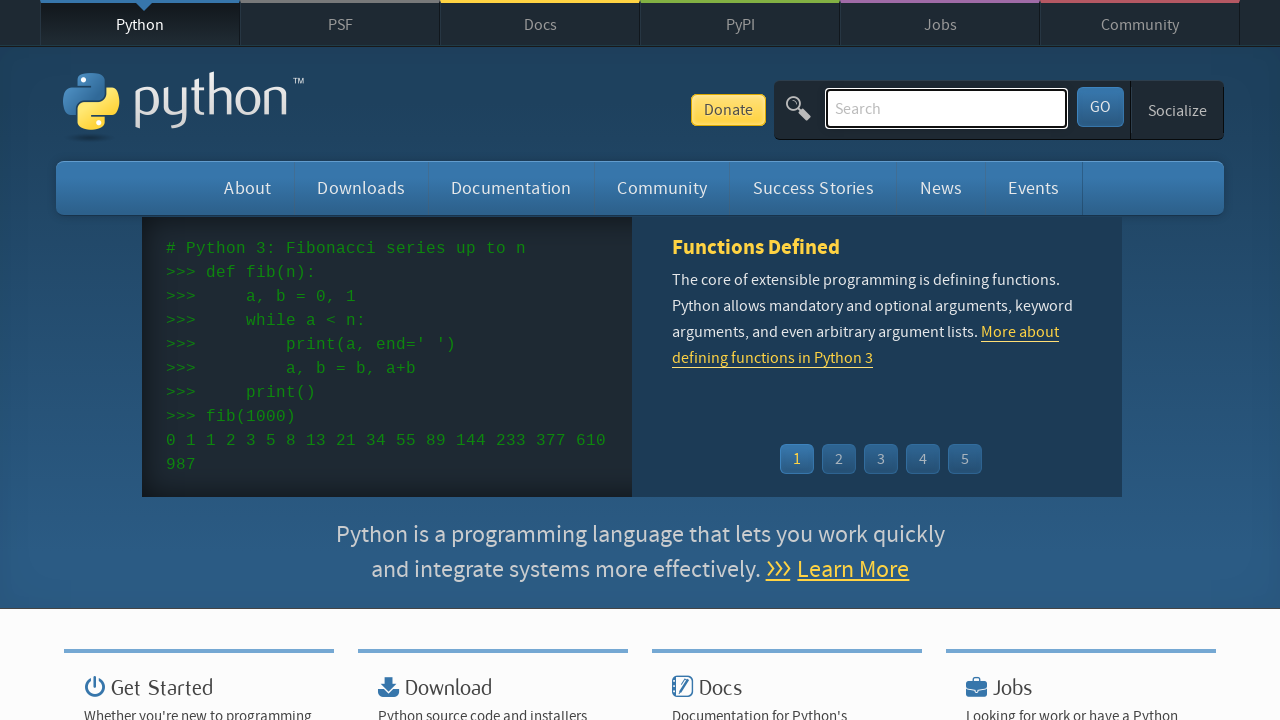

Entered search query 'getting started with python' in search bar on input[name='q']
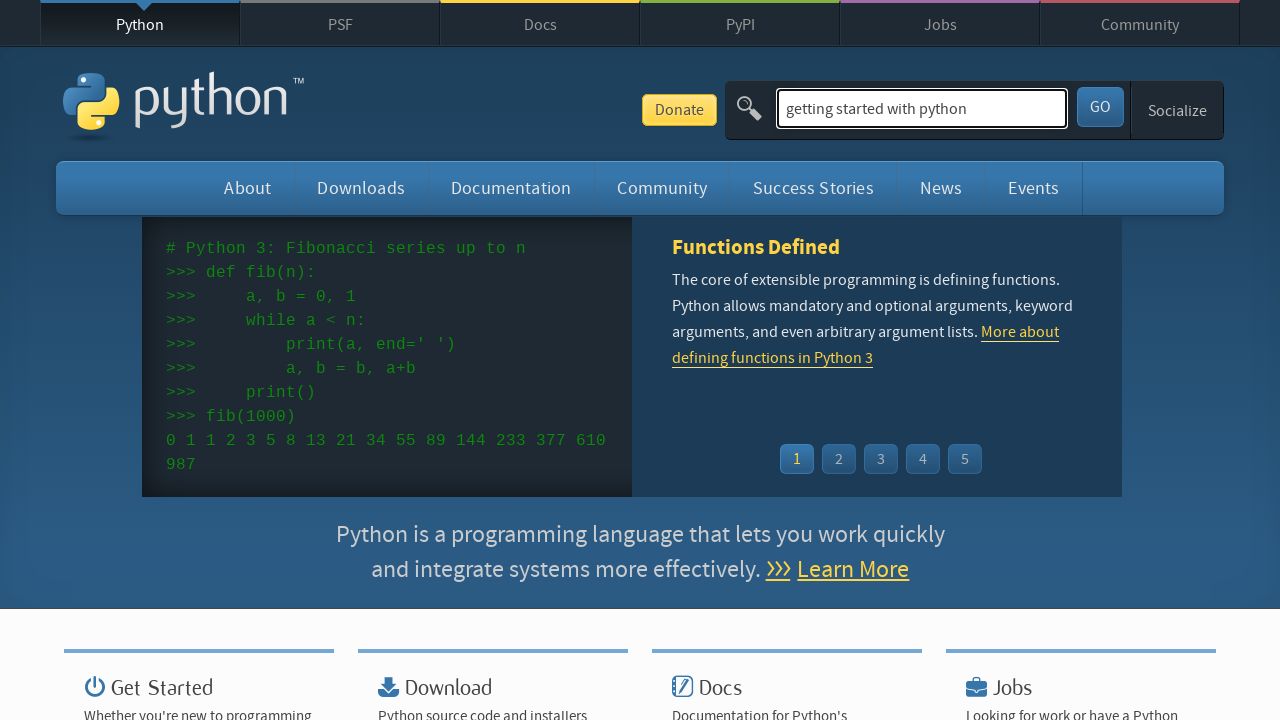

Submitted search by pressing Enter on input[name='q']
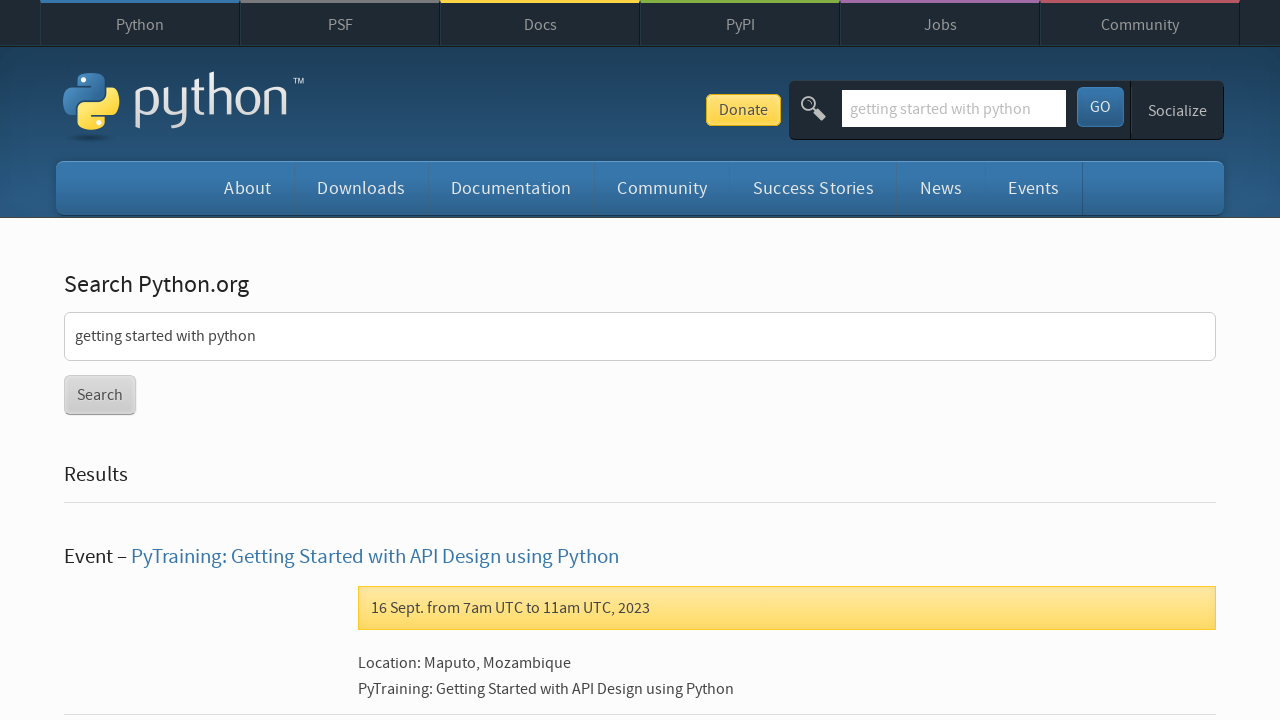

Search results page loaded successfully
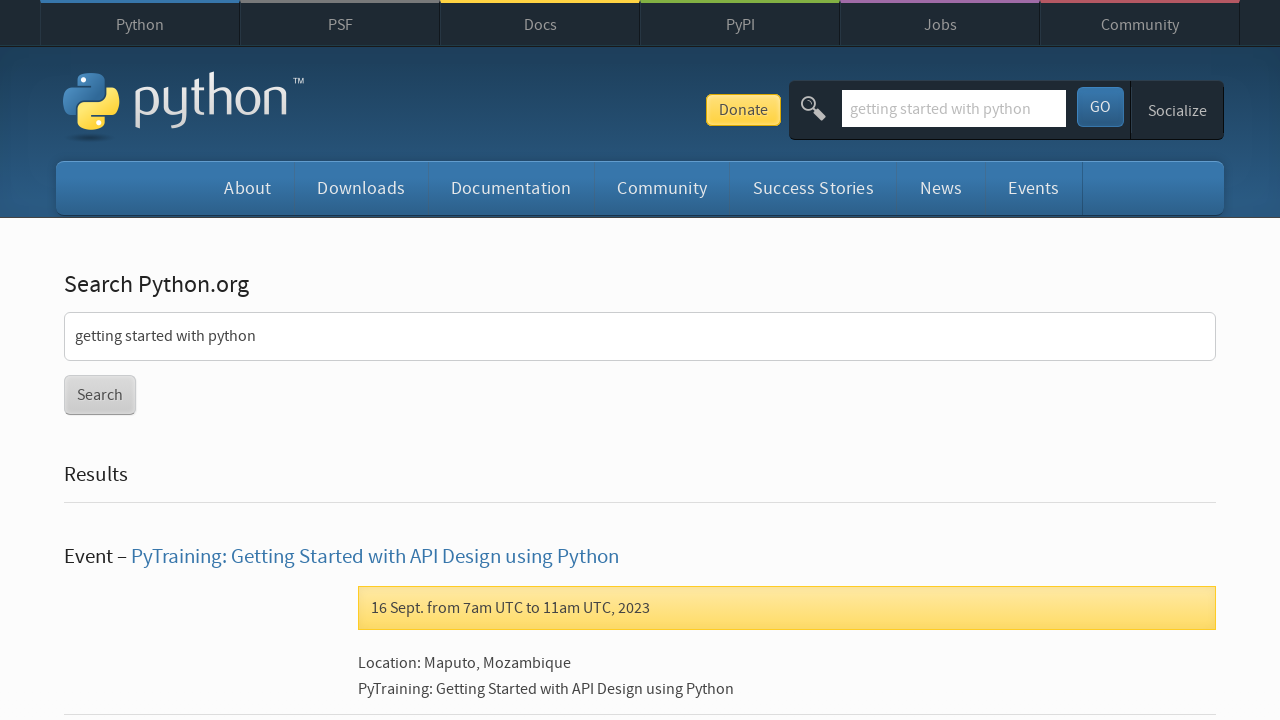

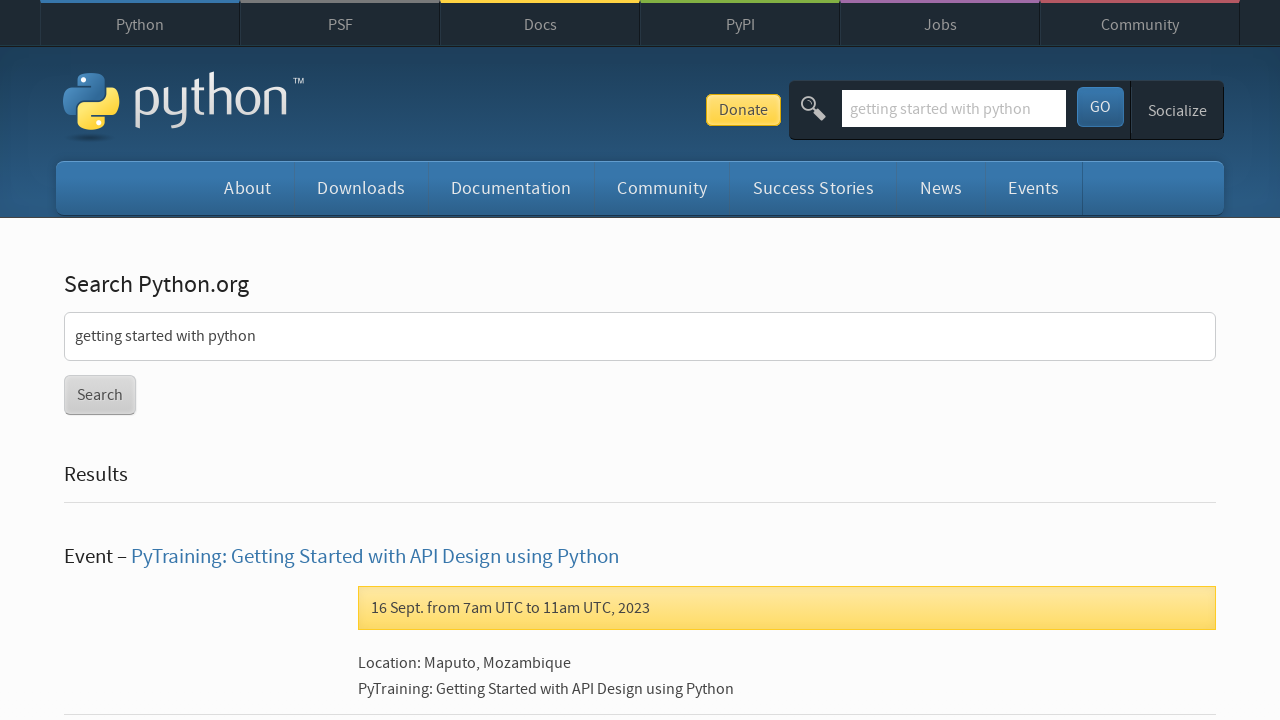